Tests confirmation alert by triggering it, getting its text, and accepting it

Starting URL: https://training-support.net/webelements/alerts

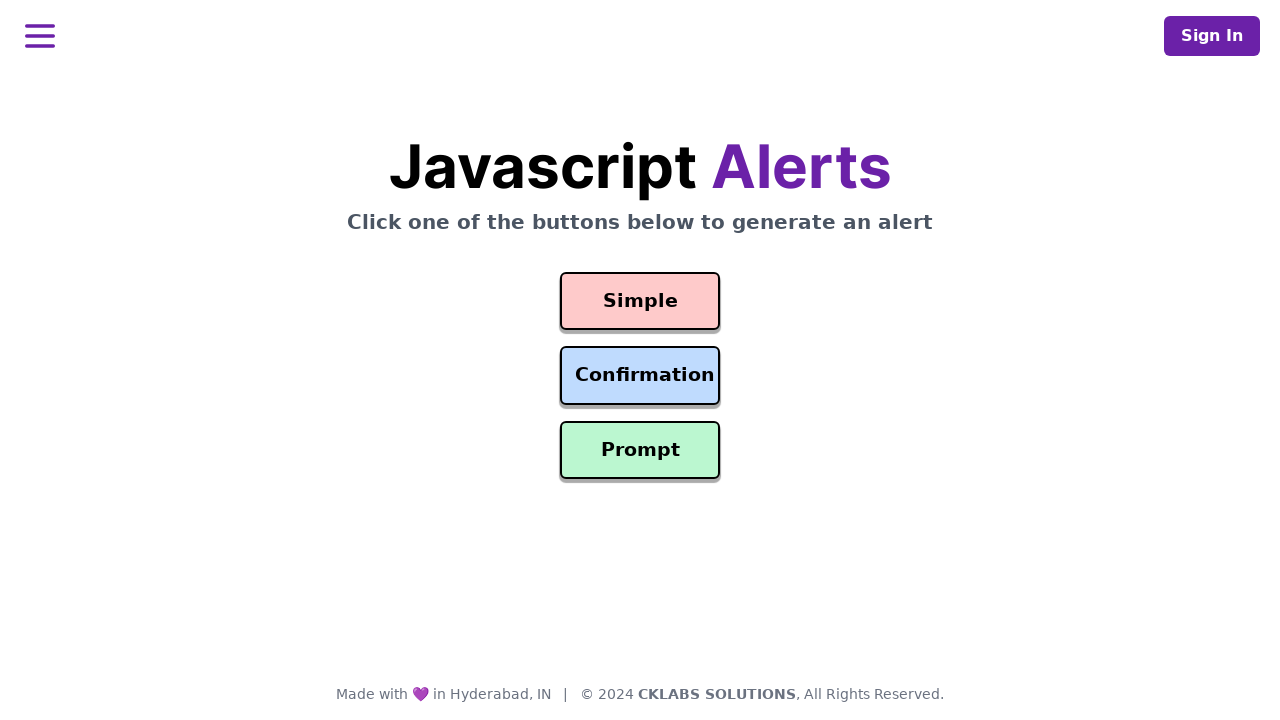

Clicked confirmation alert button at (640, 376) on #confirmation
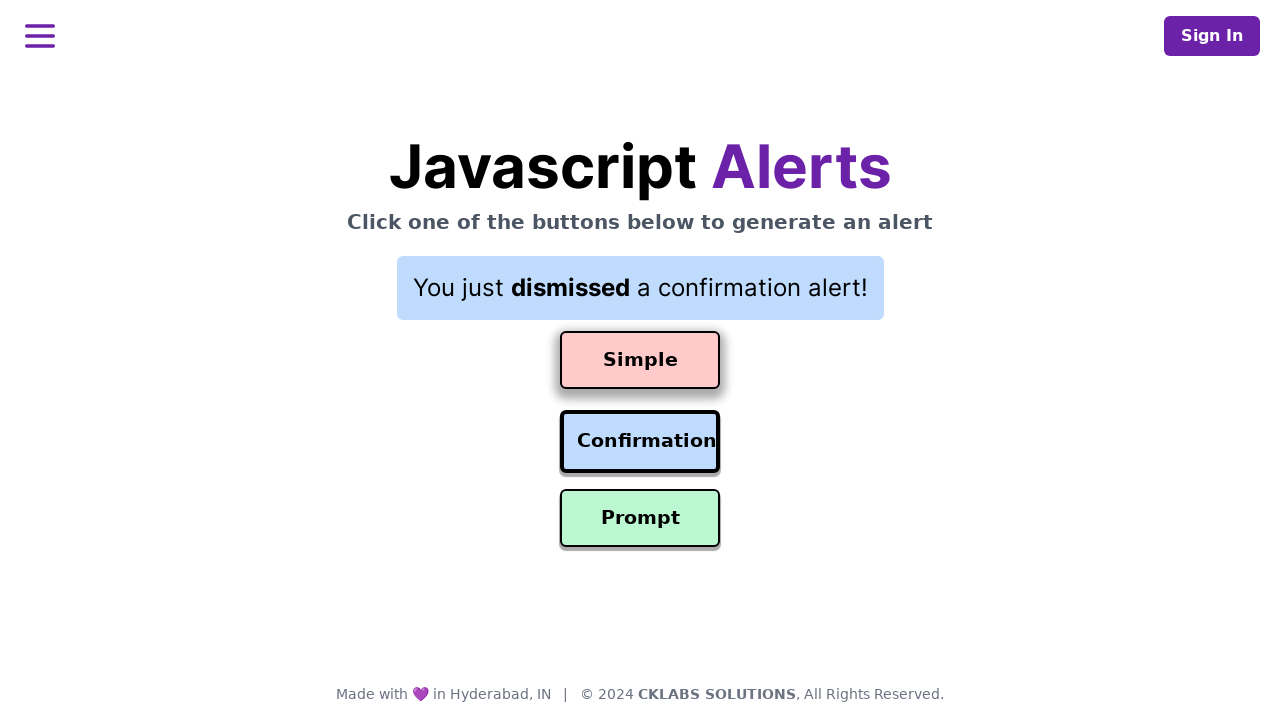

Set up dialog handler to accept alerts
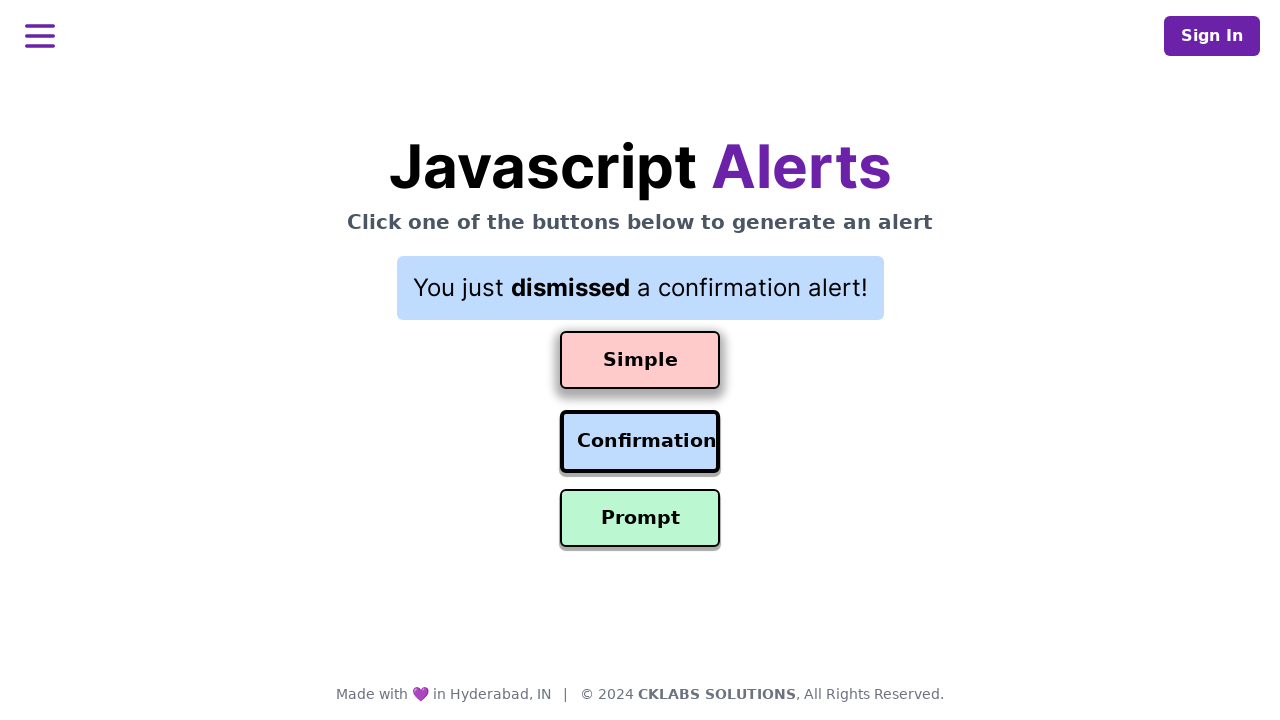

Clicked confirmation button to trigger alert and accept it at (640, 442) on #confirmation
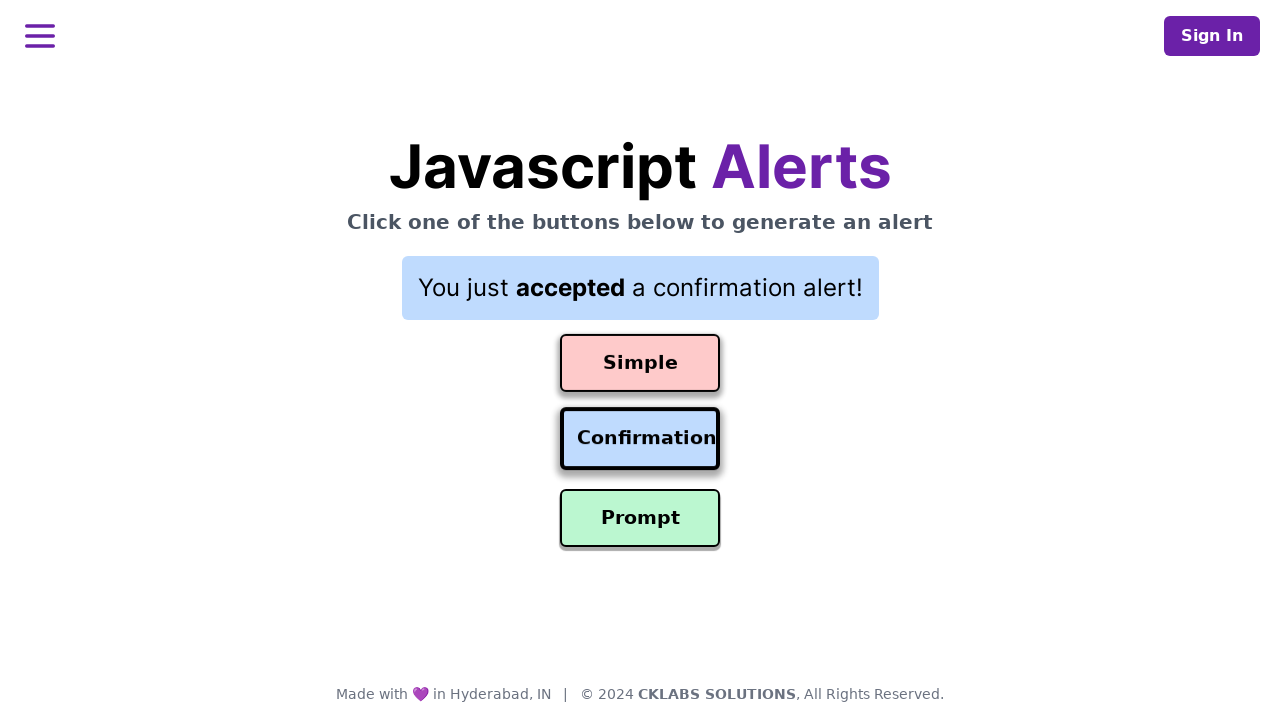

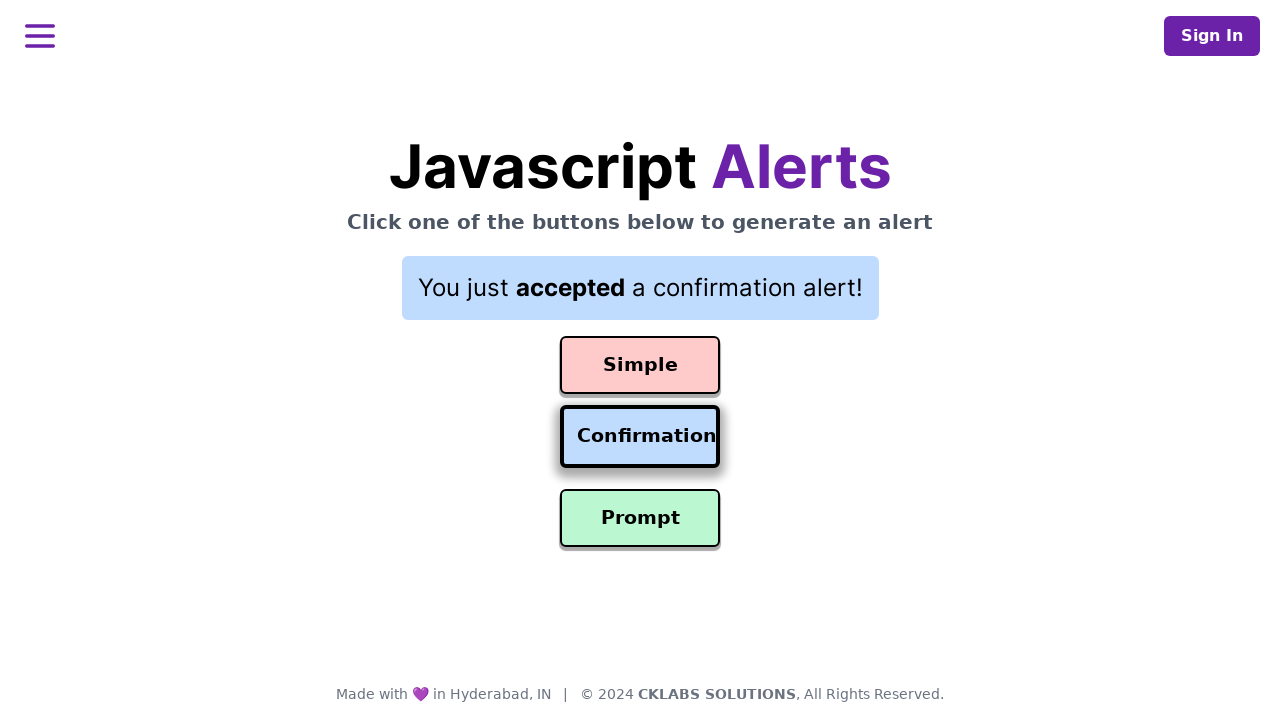